Tests JavaScript alerts, confirms, and prompts by triggering each type and verifying the result messages after accepting, dismissing, or entering text.

Starting URL: https://the-internet.herokuapp.com

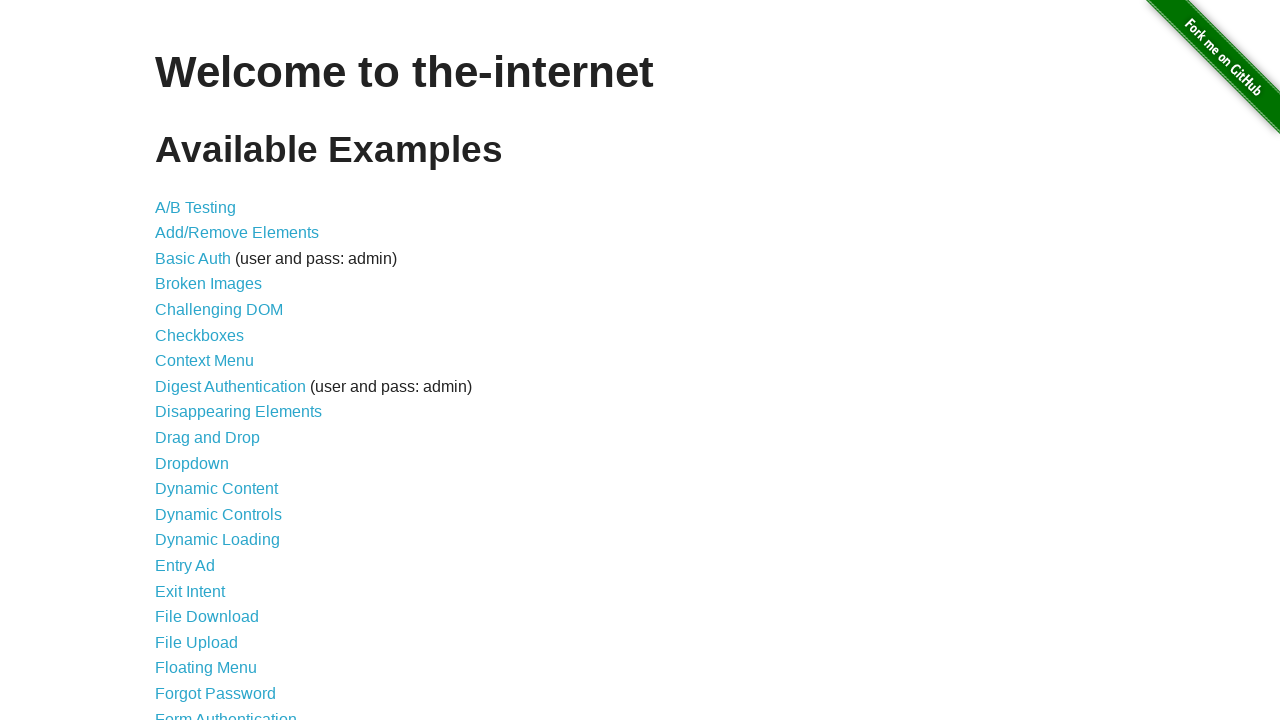

Clicked on 'JavaScript Alerts' link at (214, 361) on internal:role=link[name="JavaScript Alerts"i]
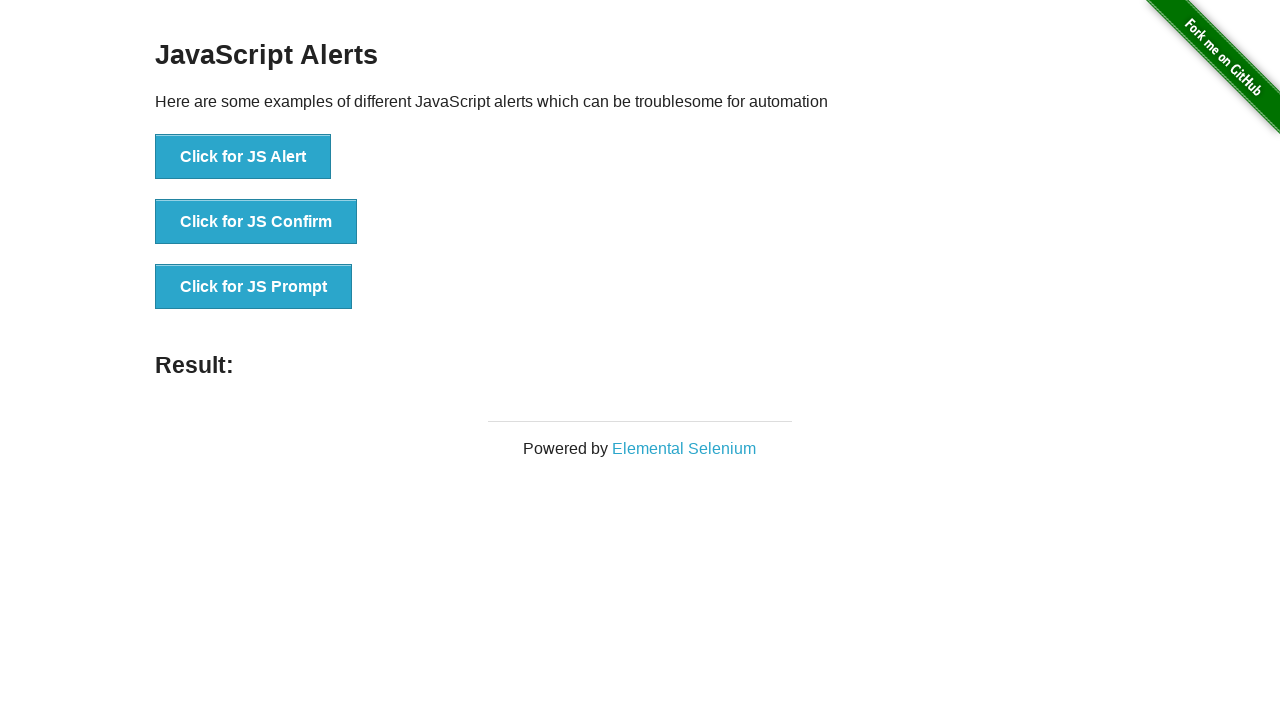

Set up dialog handler to accept alert
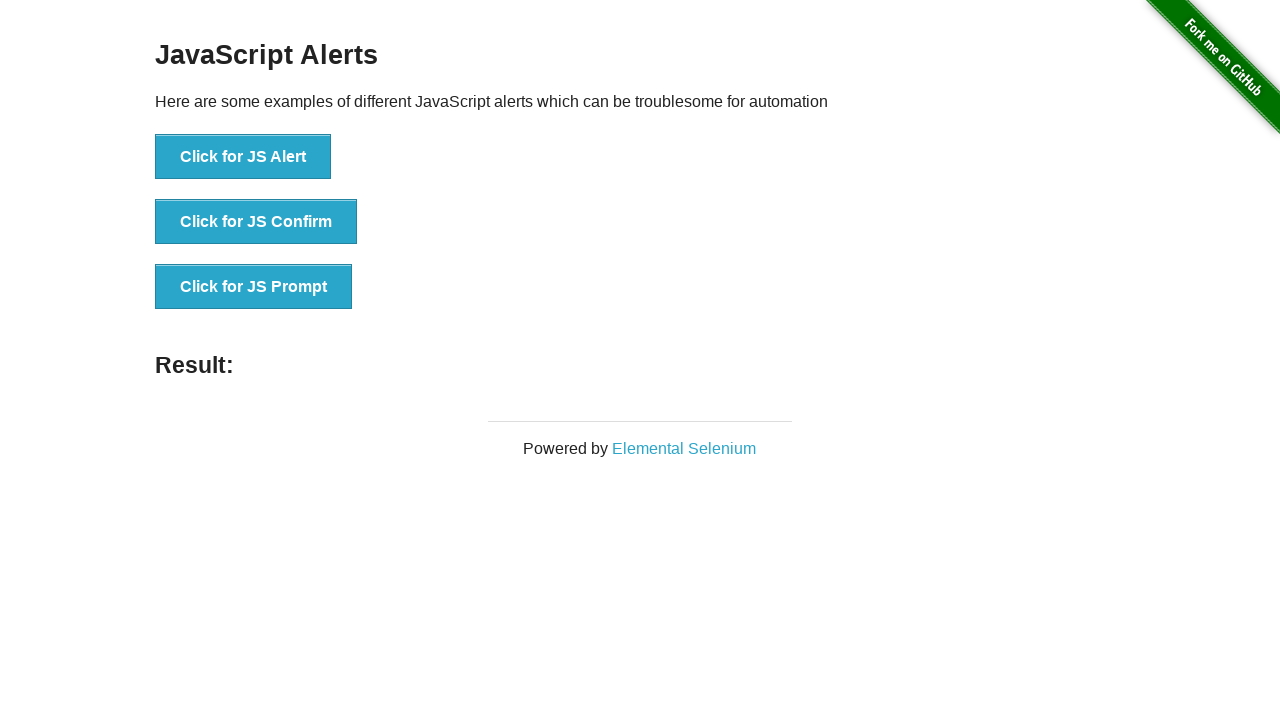

Clicked button to trigger JavaScript alert at (243, 157) on internal:role=button[name="Click for JS Alert"i]
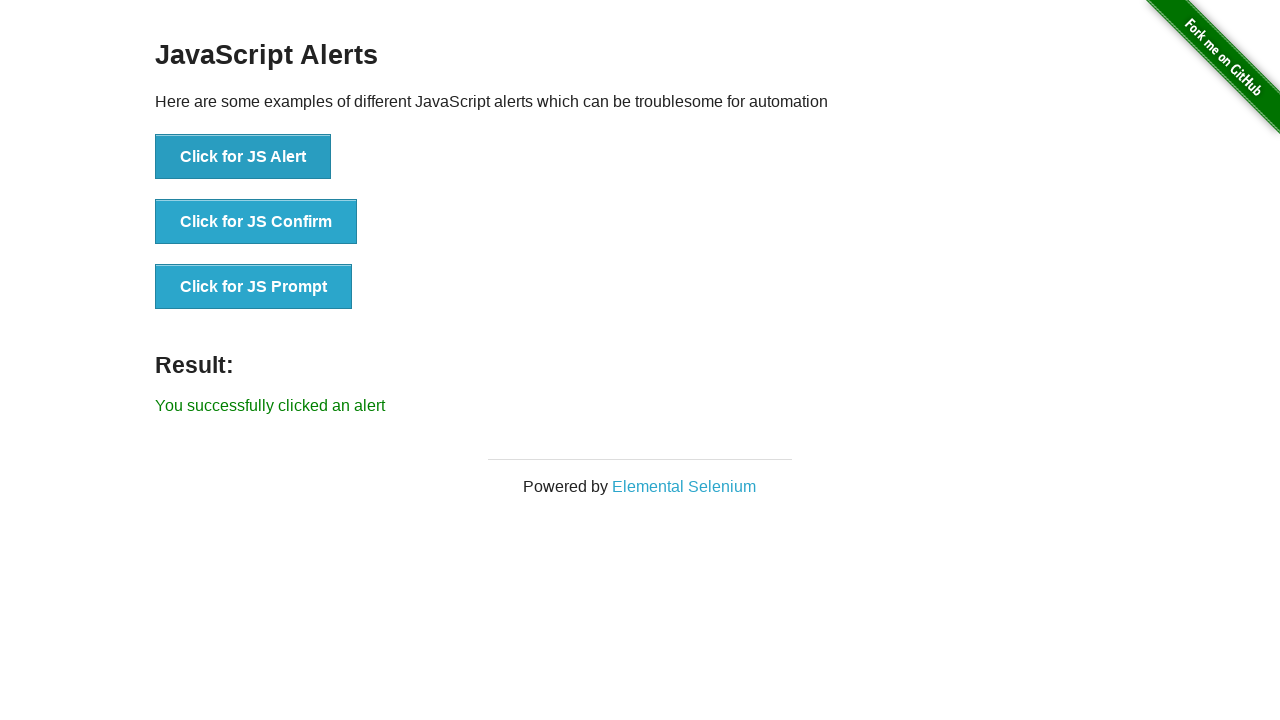

Alert was accepted and success message displayed
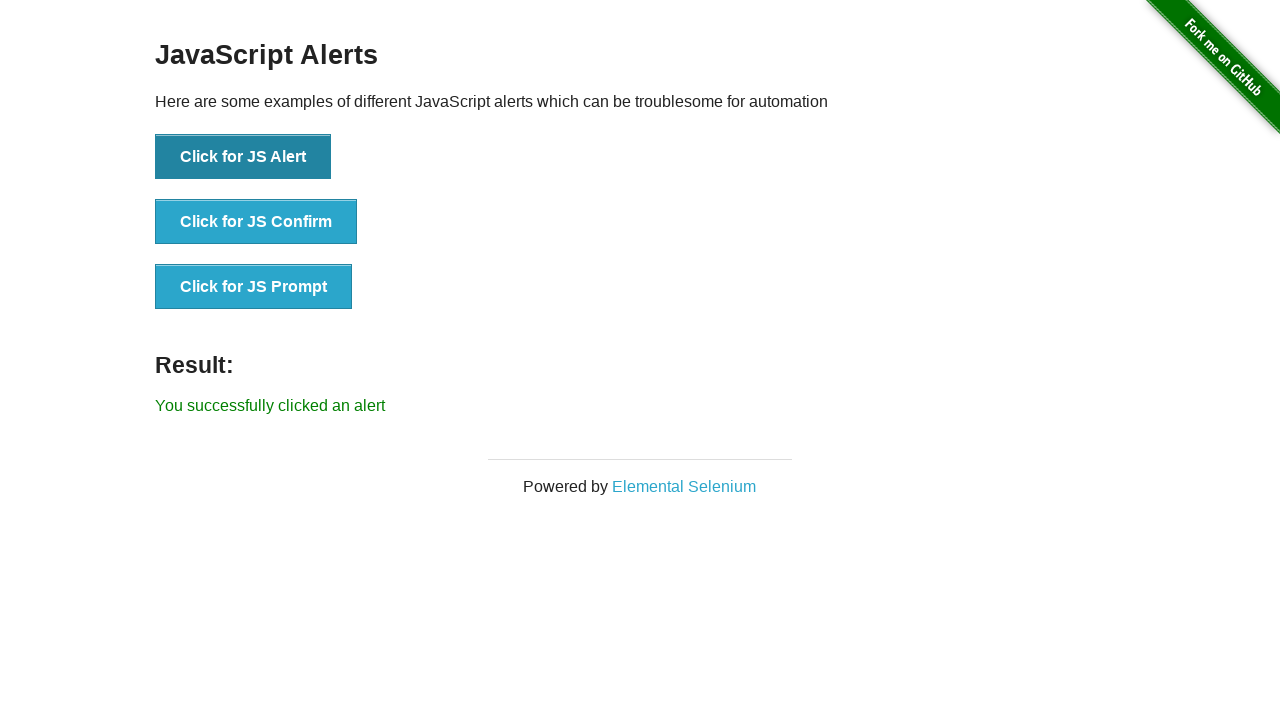

Set up dialog handler to accept confirmation
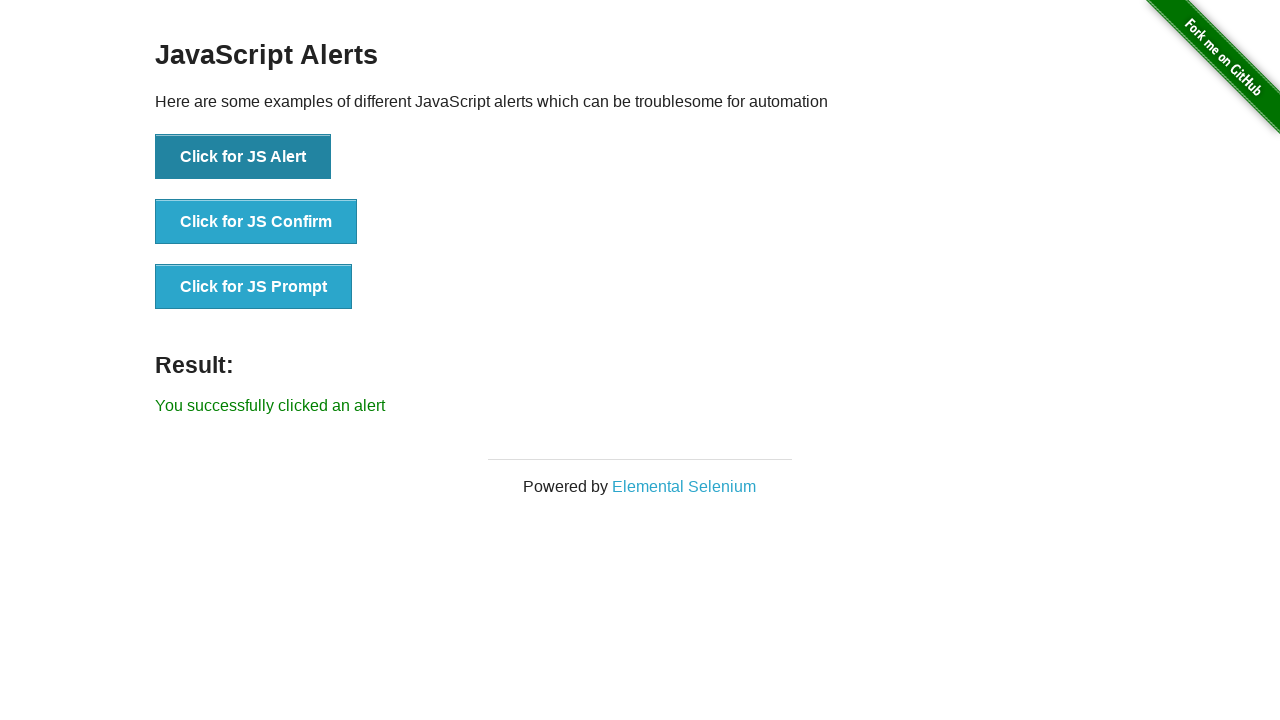

Clicked button to trigger JavaScript confirm dialog at (256, 222) on internal:role=button[name="Click for JS Confirm"i]
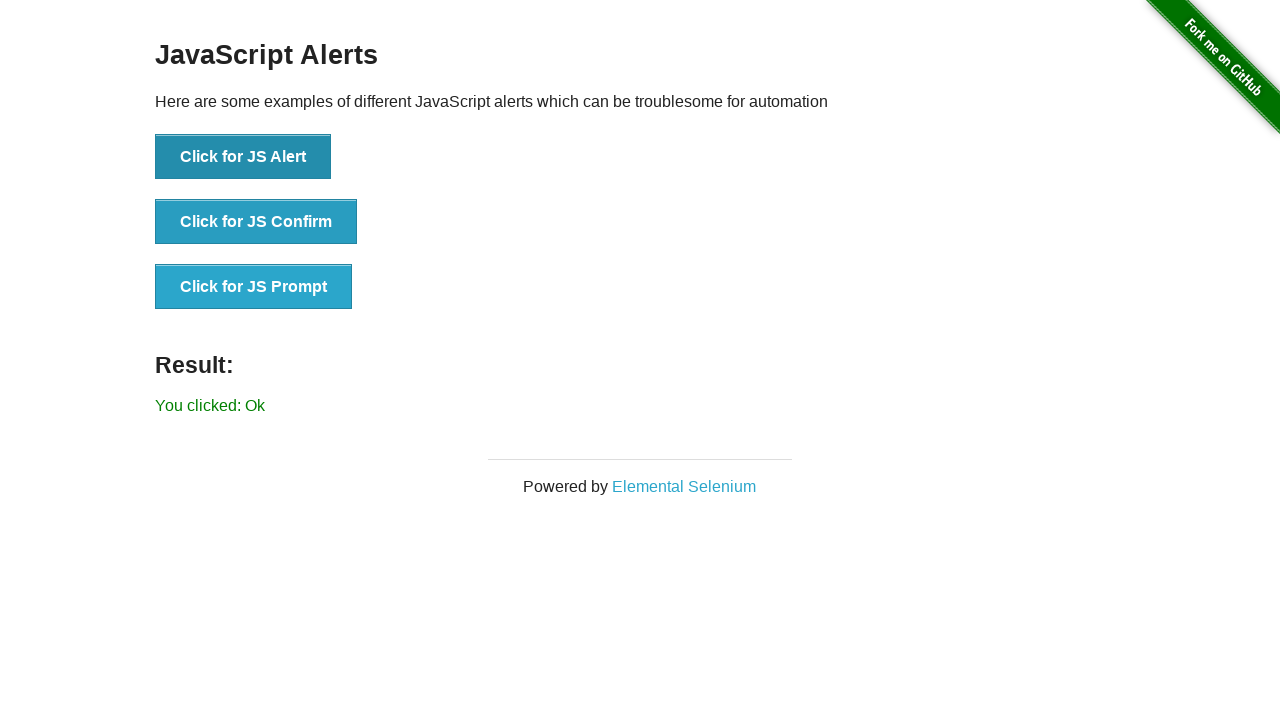

Confirmation was accepted and 'Ok' result message displayed
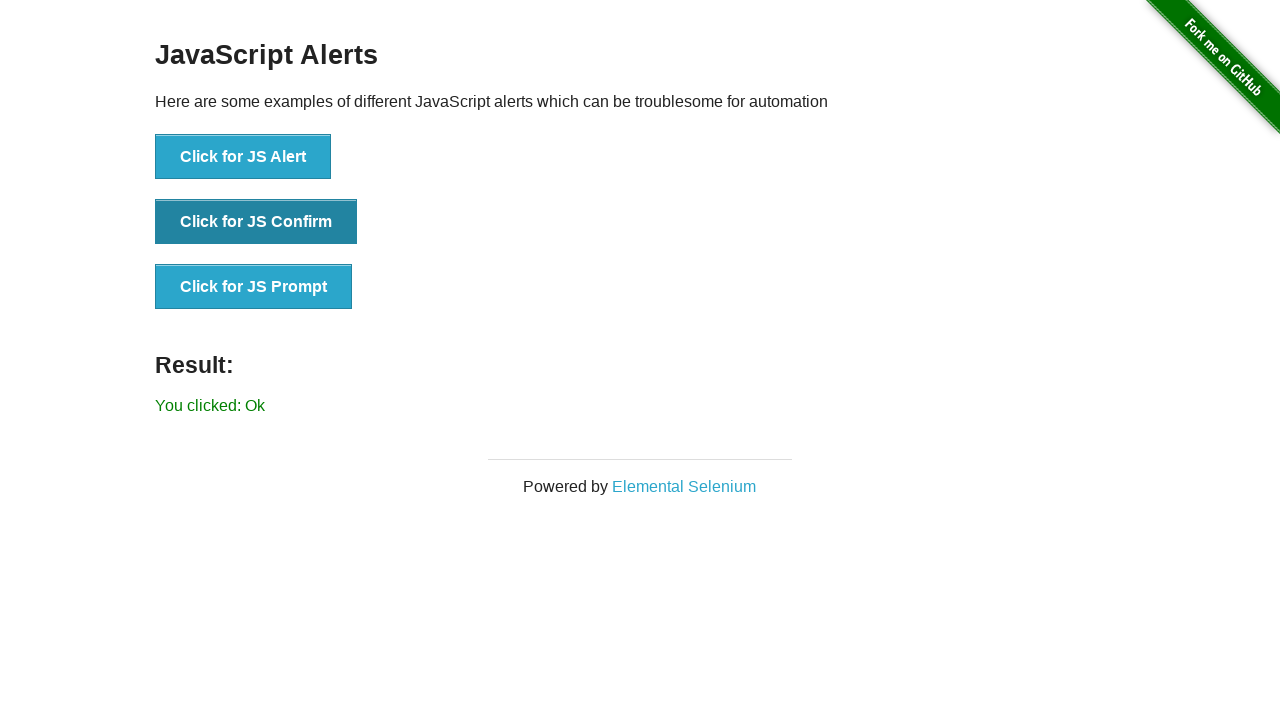

Set up dialog handler to dismiss prompt
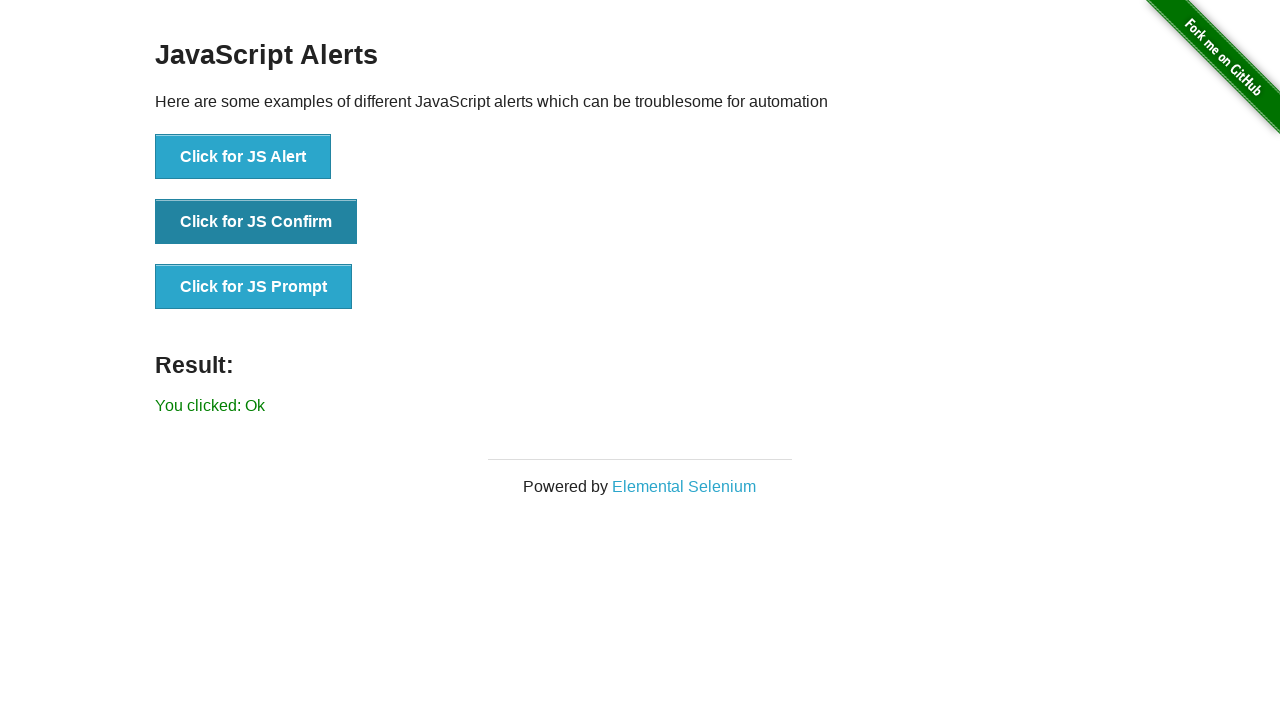

Clicked button to trigger JavaScript prompt dialog at (254, 287) on internal:role=button[name="Click for JS Prompt"i]
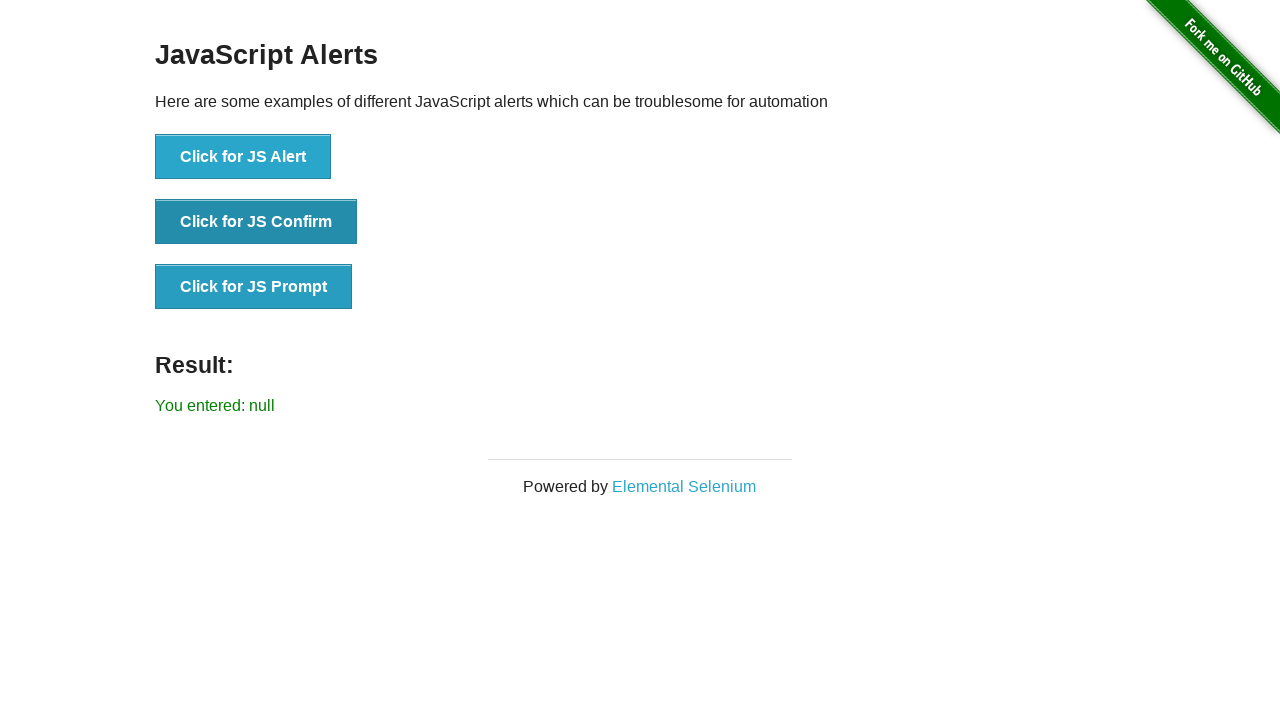

Prompt was dismissed and null result message displayed
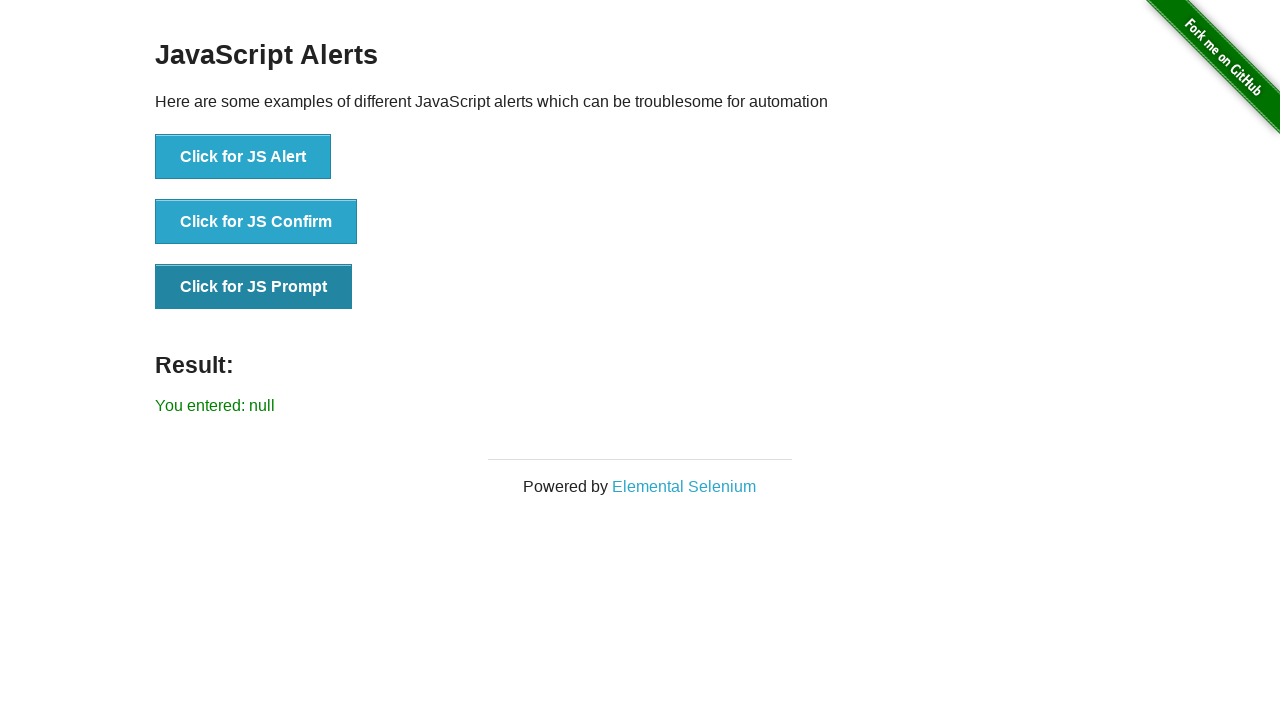

Set up dialog handler to accept prompt with text input
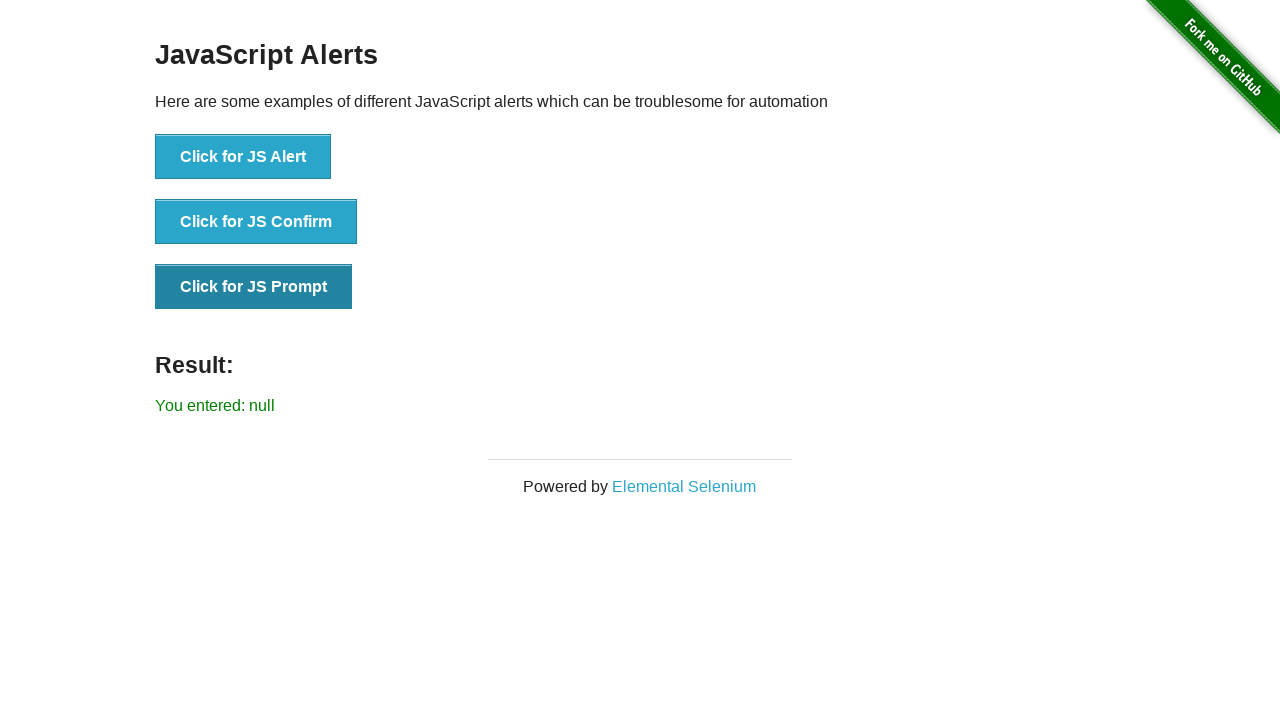

Clicked button to trigger JavaScript prompt dialog at (254, 287) on internal:role=button[name="Click for JS Prompt"i]
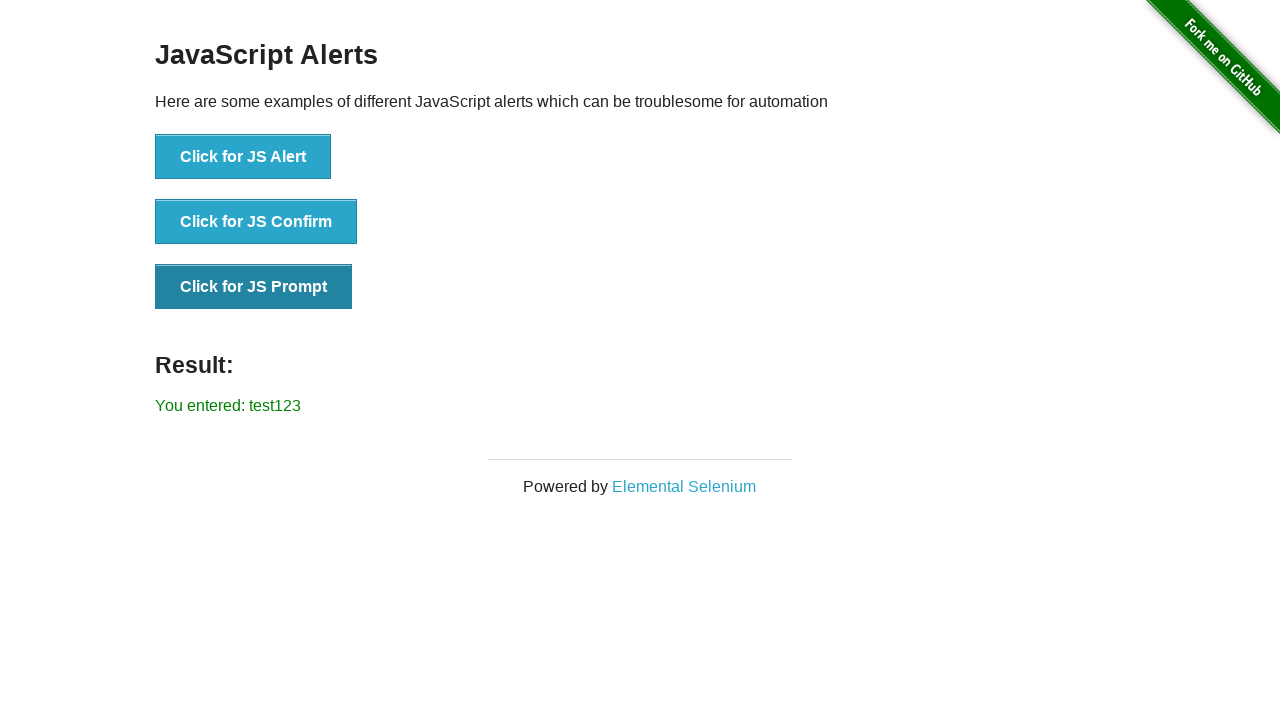

Prompt was accepted with text 'test123' and result message displayed
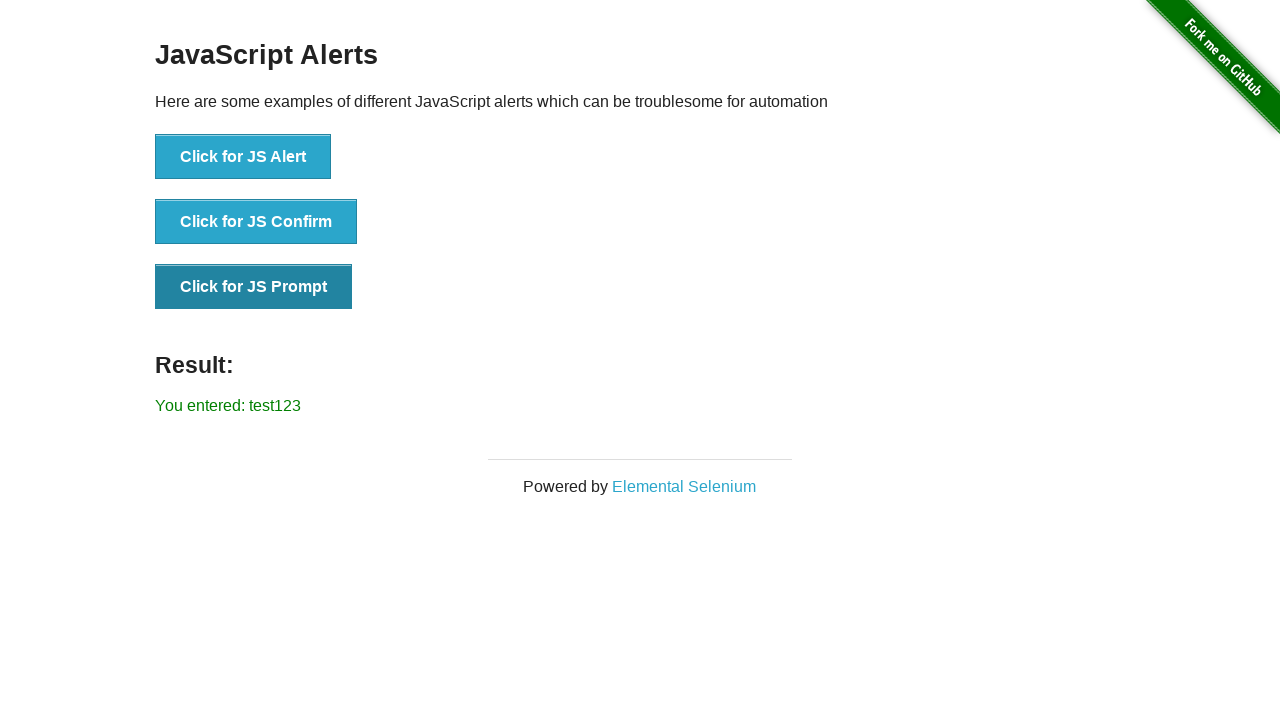

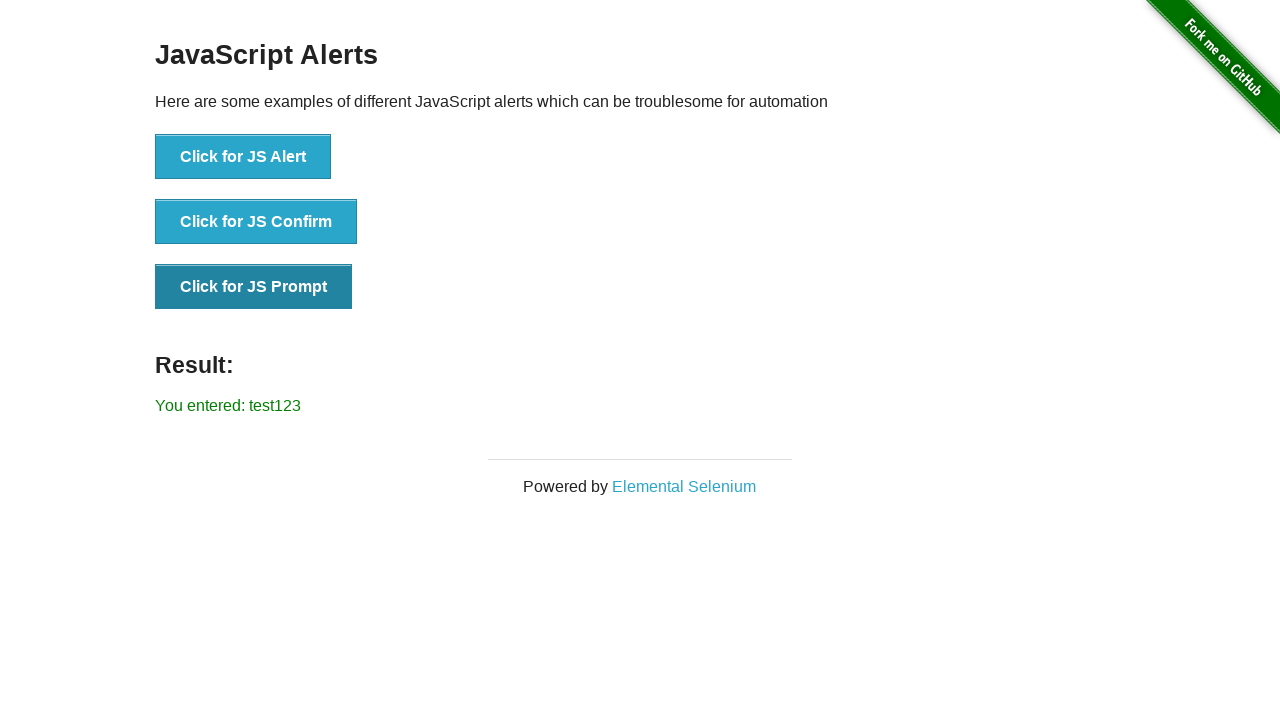